Tests radio button and checkbox interactions on a practice form by clicking through different car brand options for both radio buttons and checkboxes

Starting URL: https://www.letskodeit.com/practice

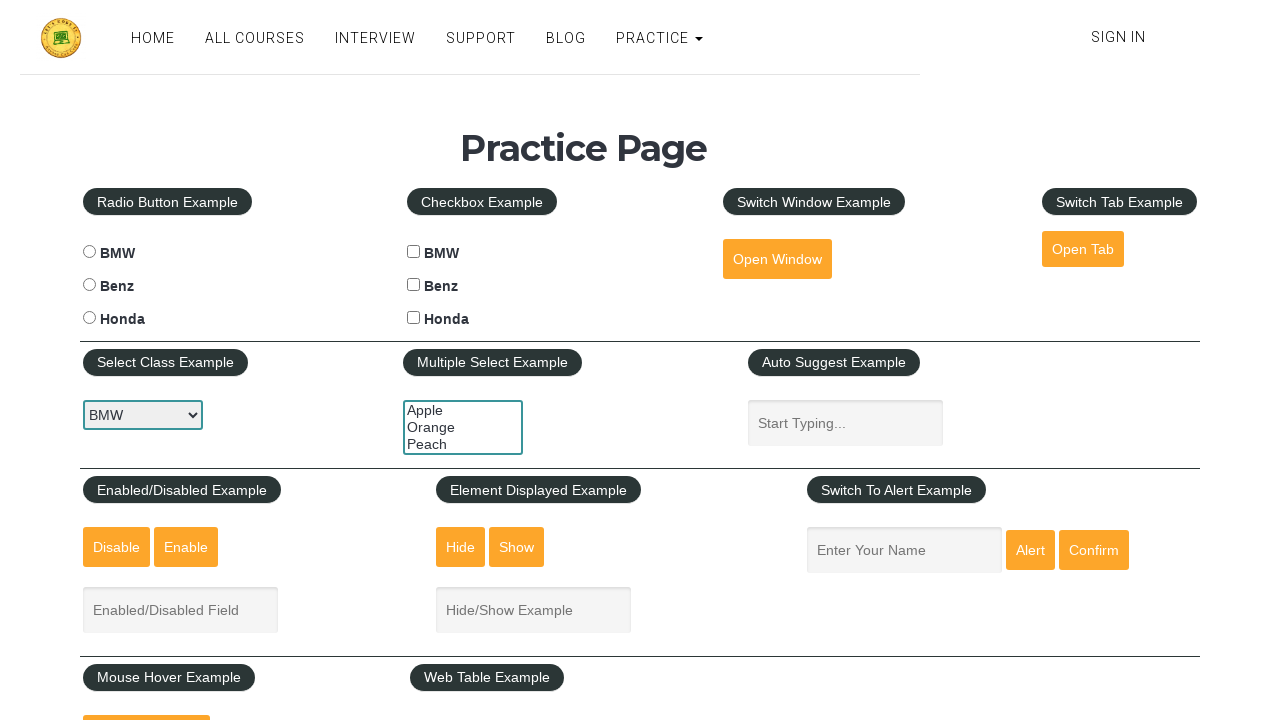

Clicked BMW radio button at (89, 252) on #bmwradio
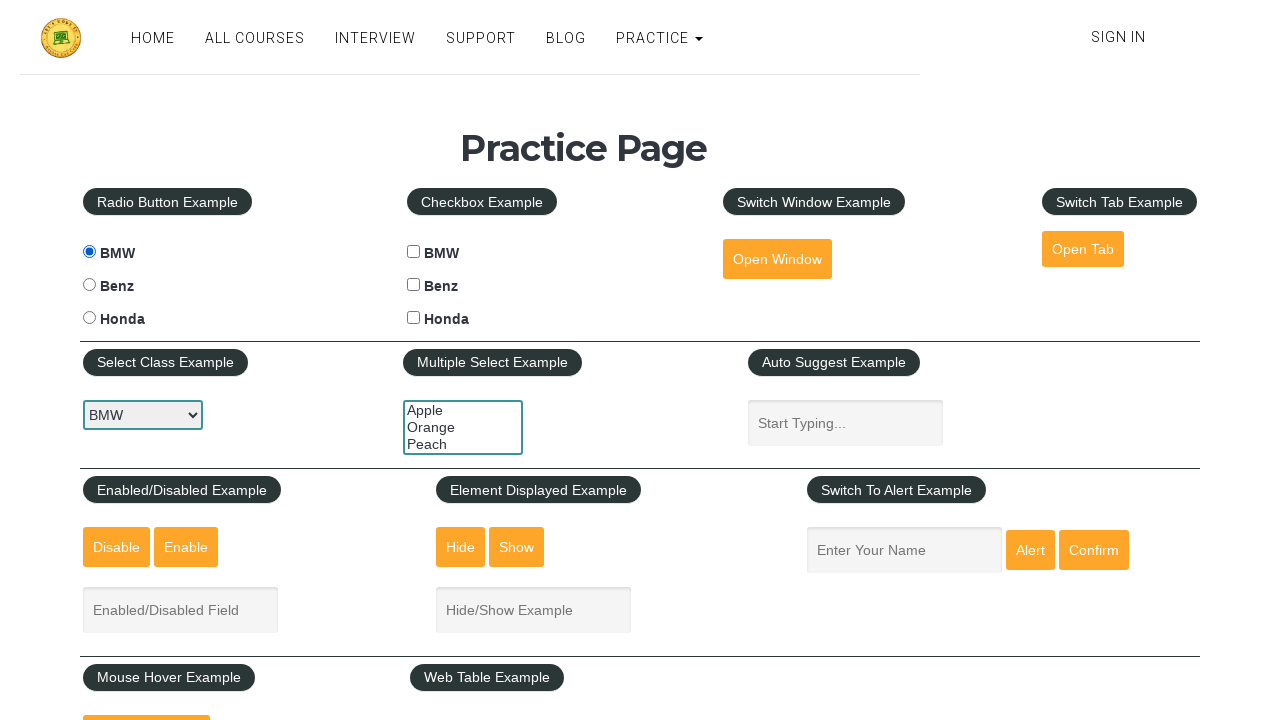

Clicked Benz radio button at (89, 285) on #benzradio
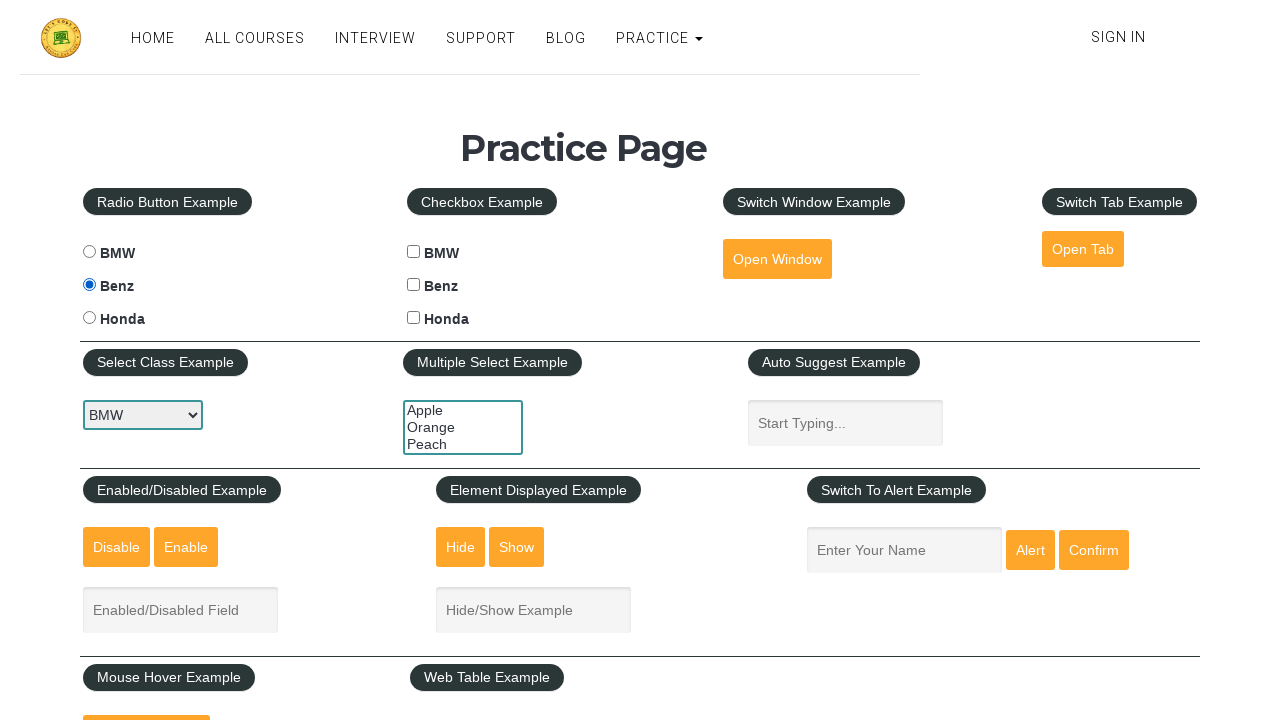

Clicked Honda radio button at (89, 318) on #hondaradio
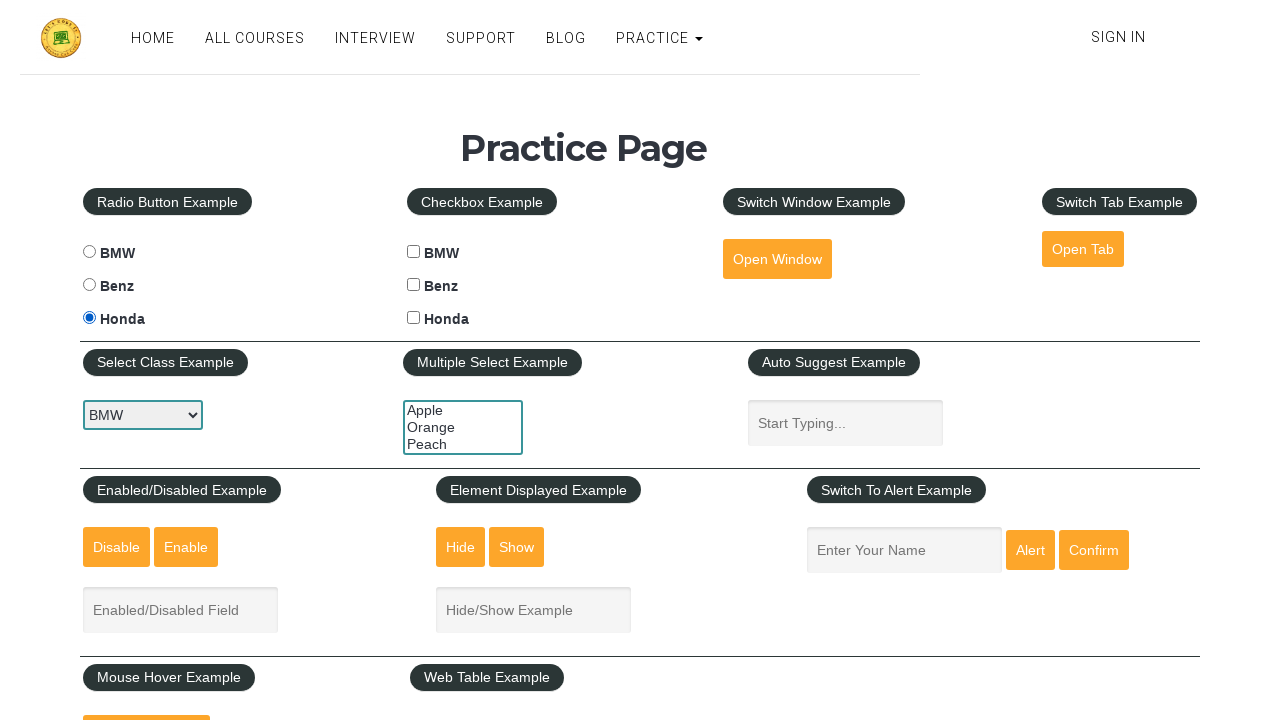

Clicked BMW checkbox at (414, 252) on #bmwcheck
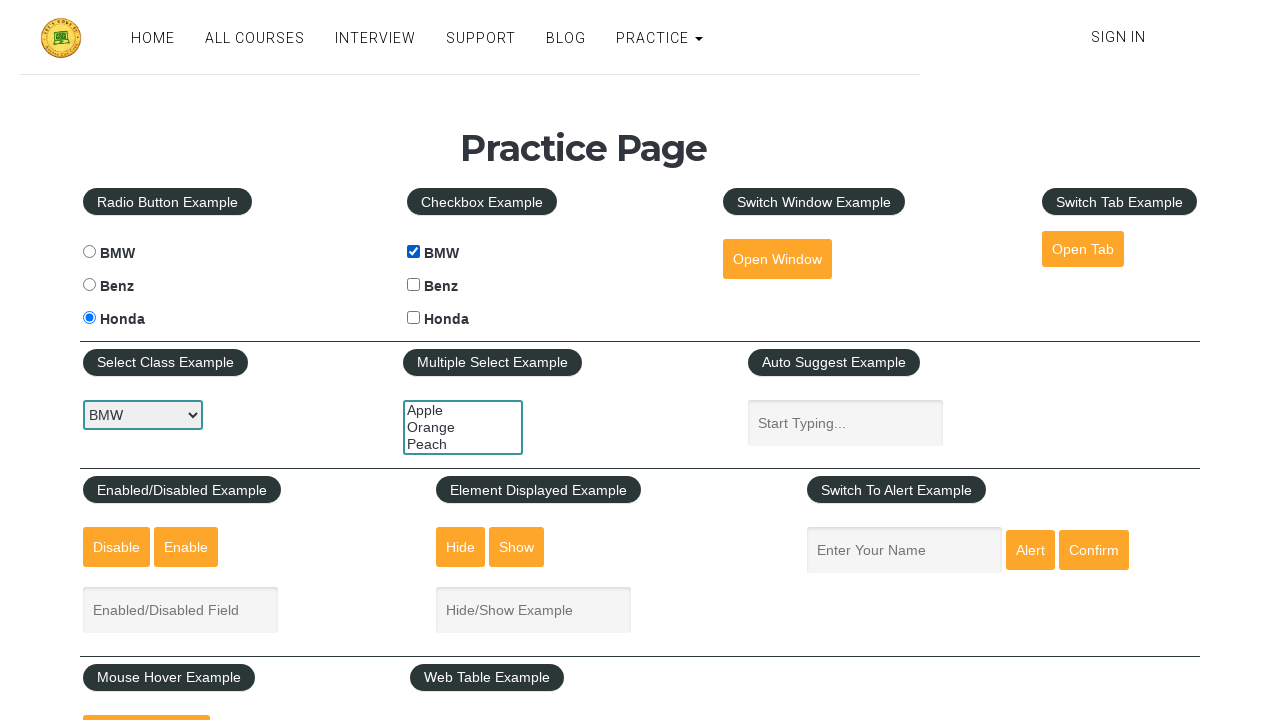

Clicked Benz checkbox at (414, 285) on #benzcheck
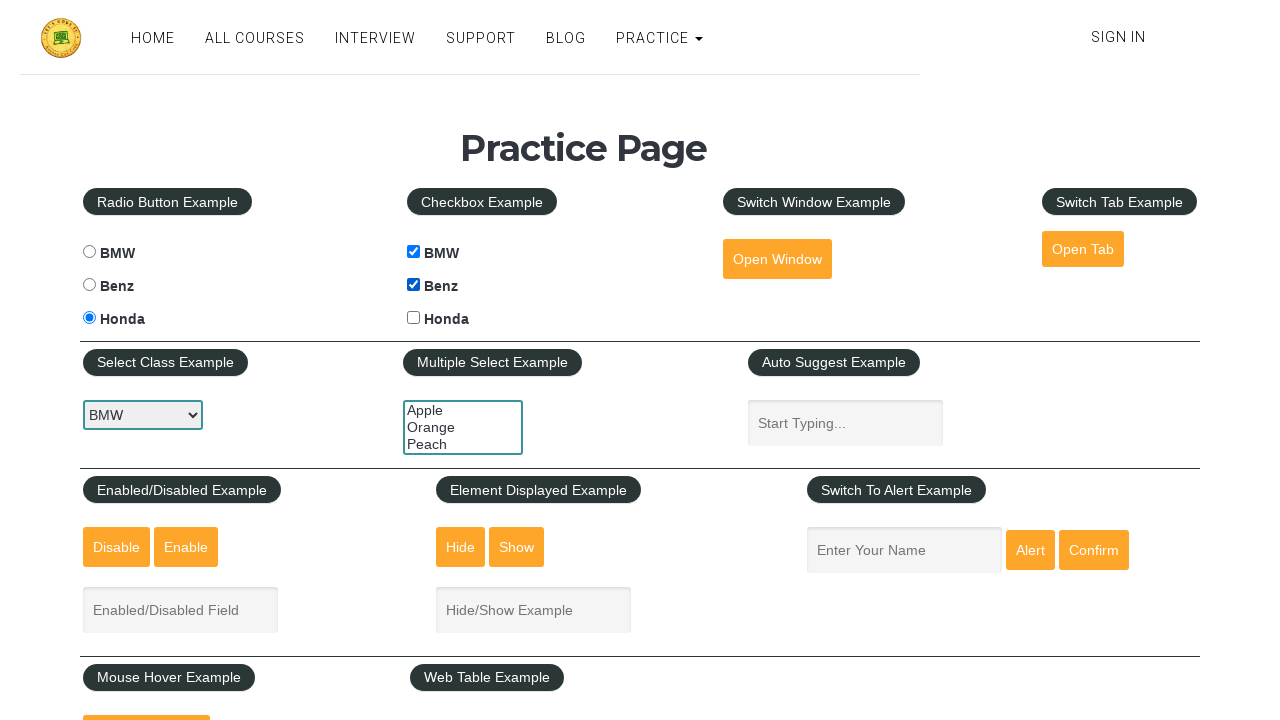

Clicked Honda checkbox at (414, 318) on #hondacheck
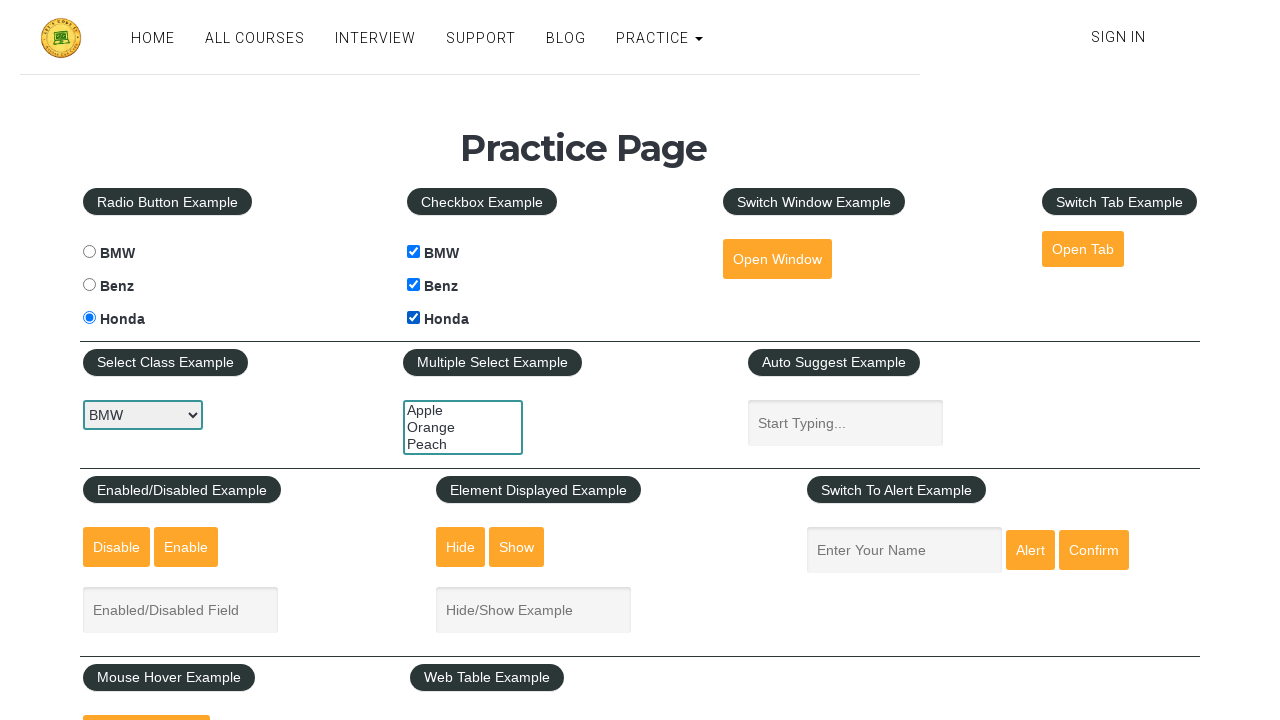

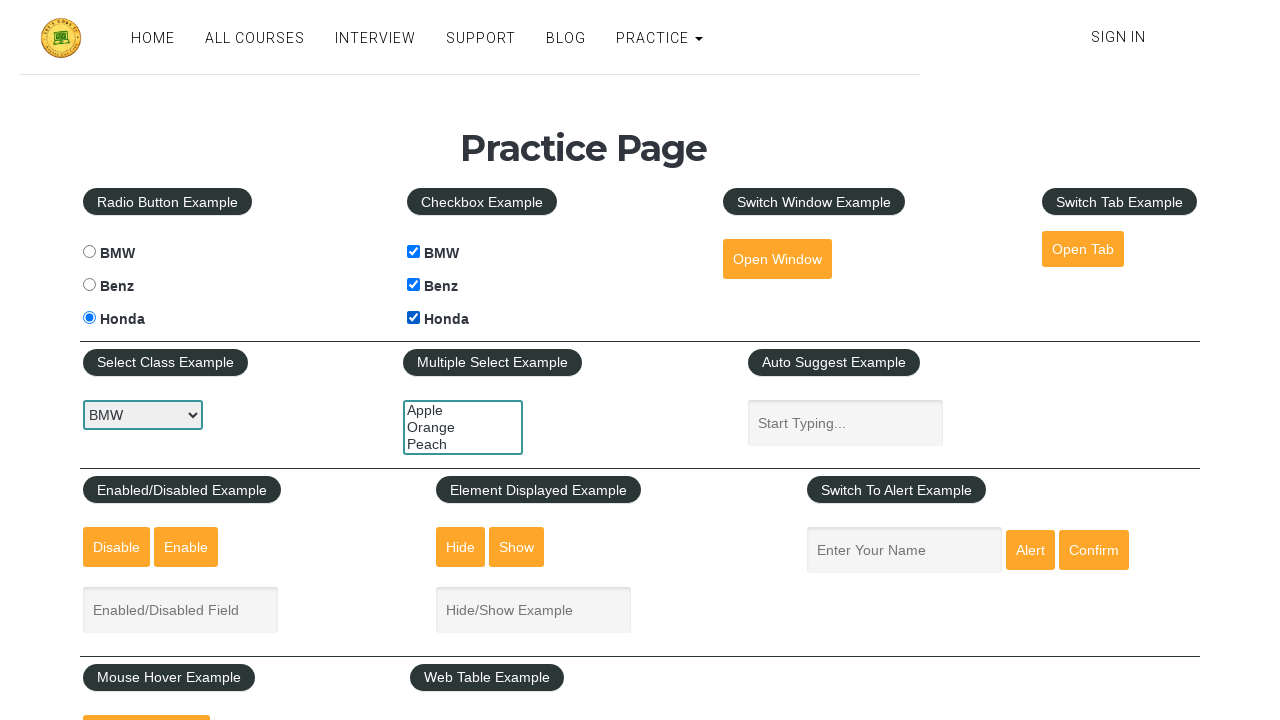